Tests JavaScript executor functionality by filling a name input field, scrolling to the bottom and top of the page, and clicking a radio button on a test automation practice site.

Starting URL: https://testautomationpractice.blogspot.com/

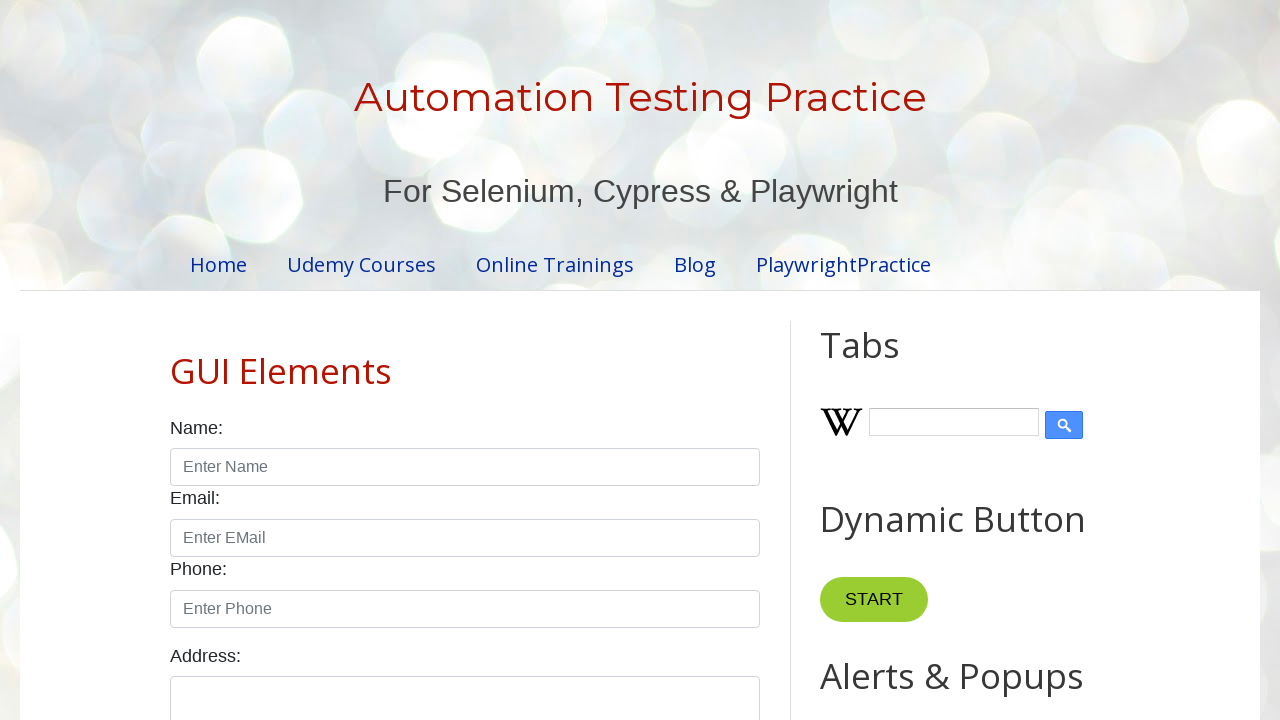

Filled name input field with 'john' on input#name
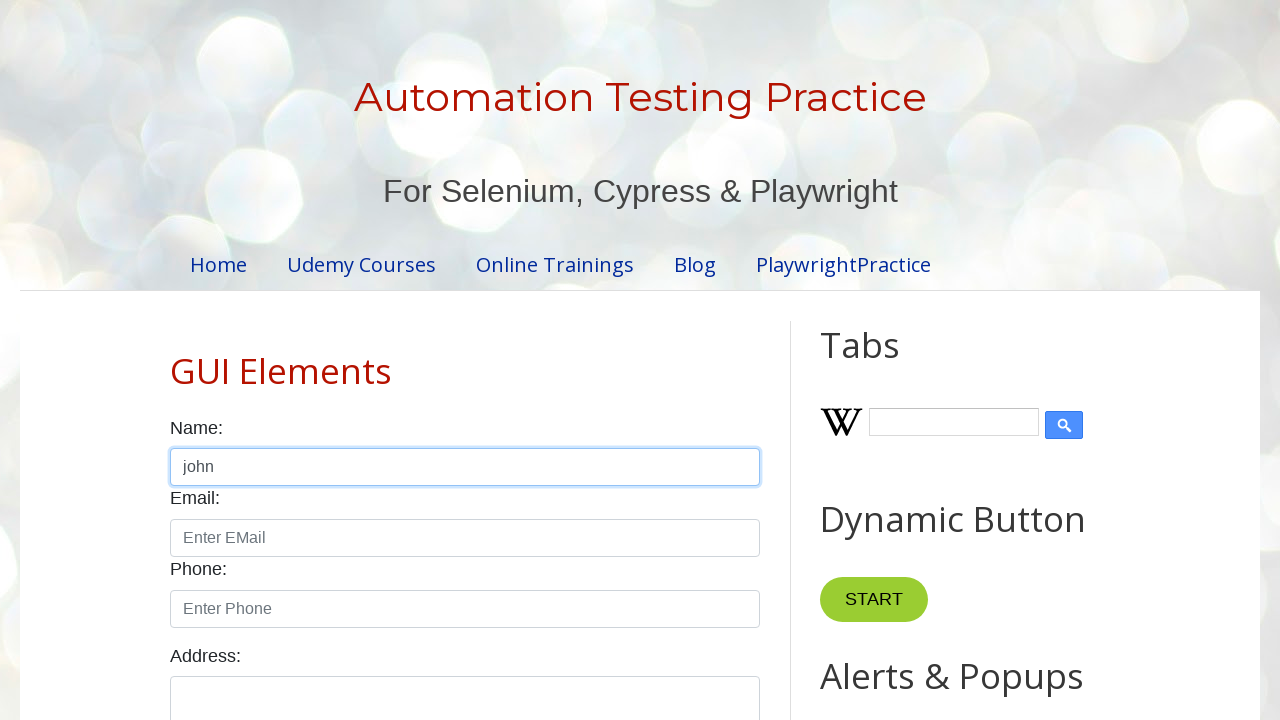

Scrolled to the bottom of the page
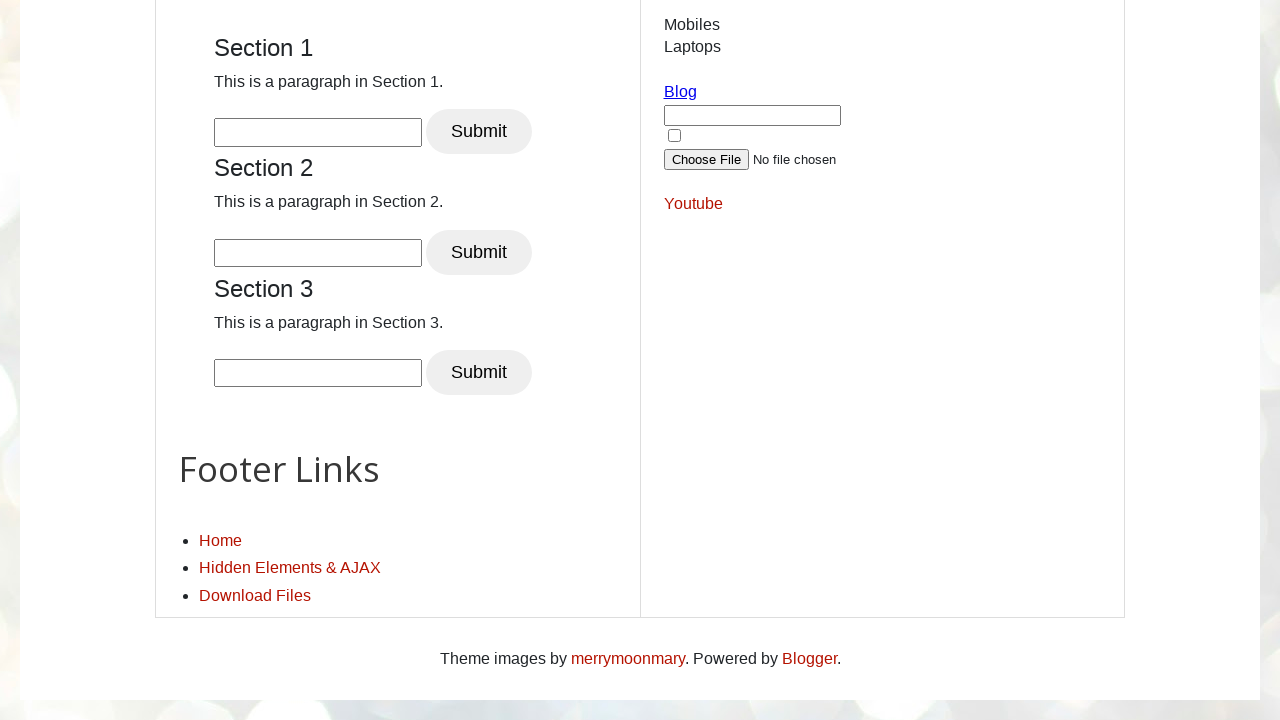

Waited 1 second for scroll animation to complete
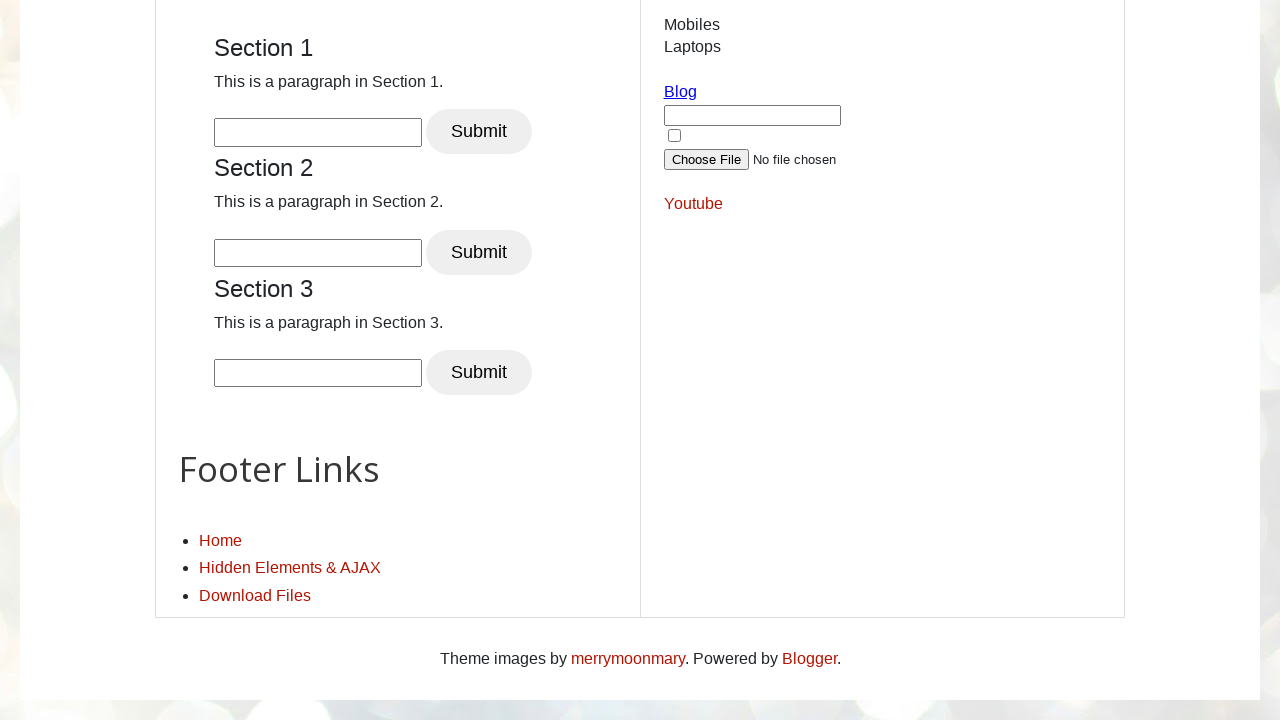

Scrolled back to the top of the page
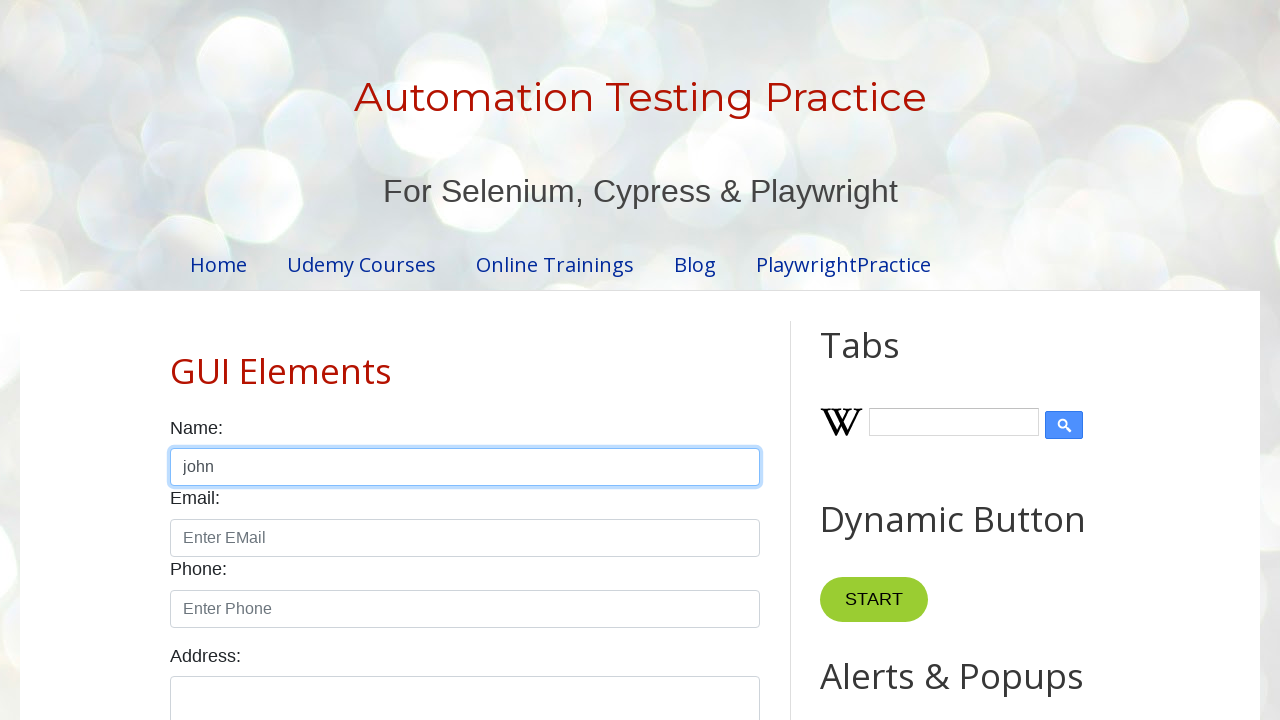

Clicked the male radio button at (176, 360) on input#male
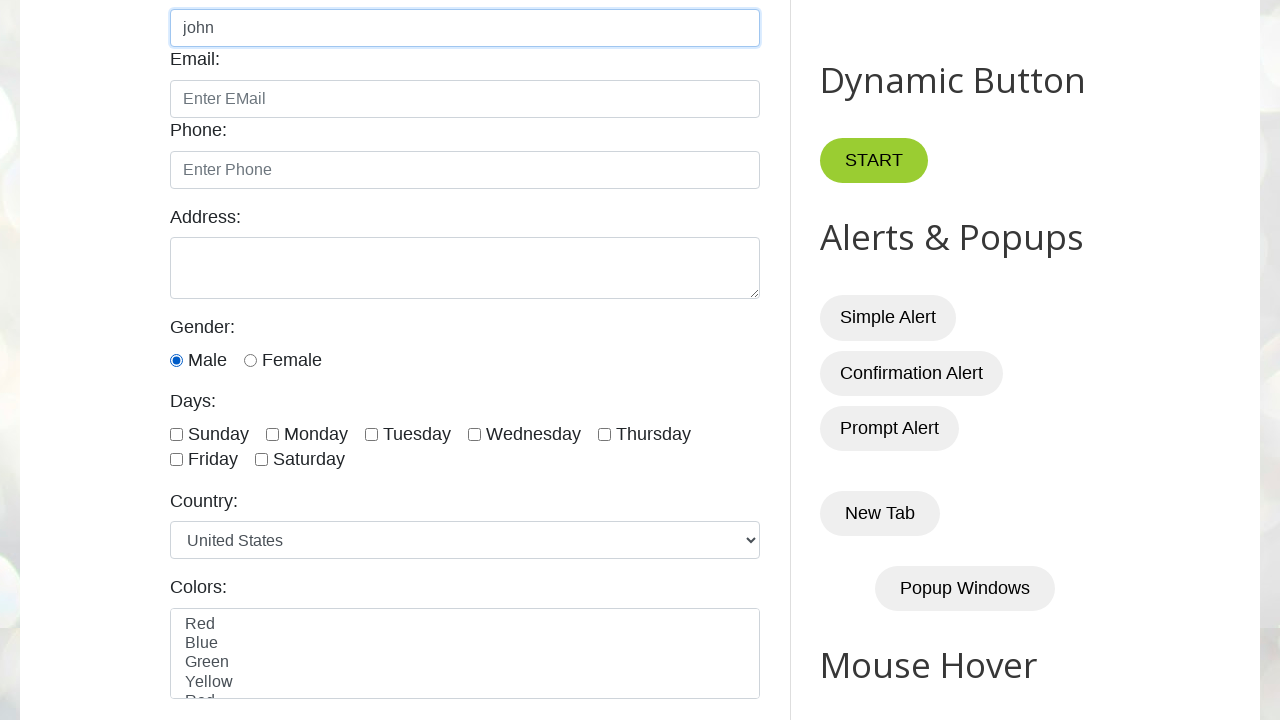

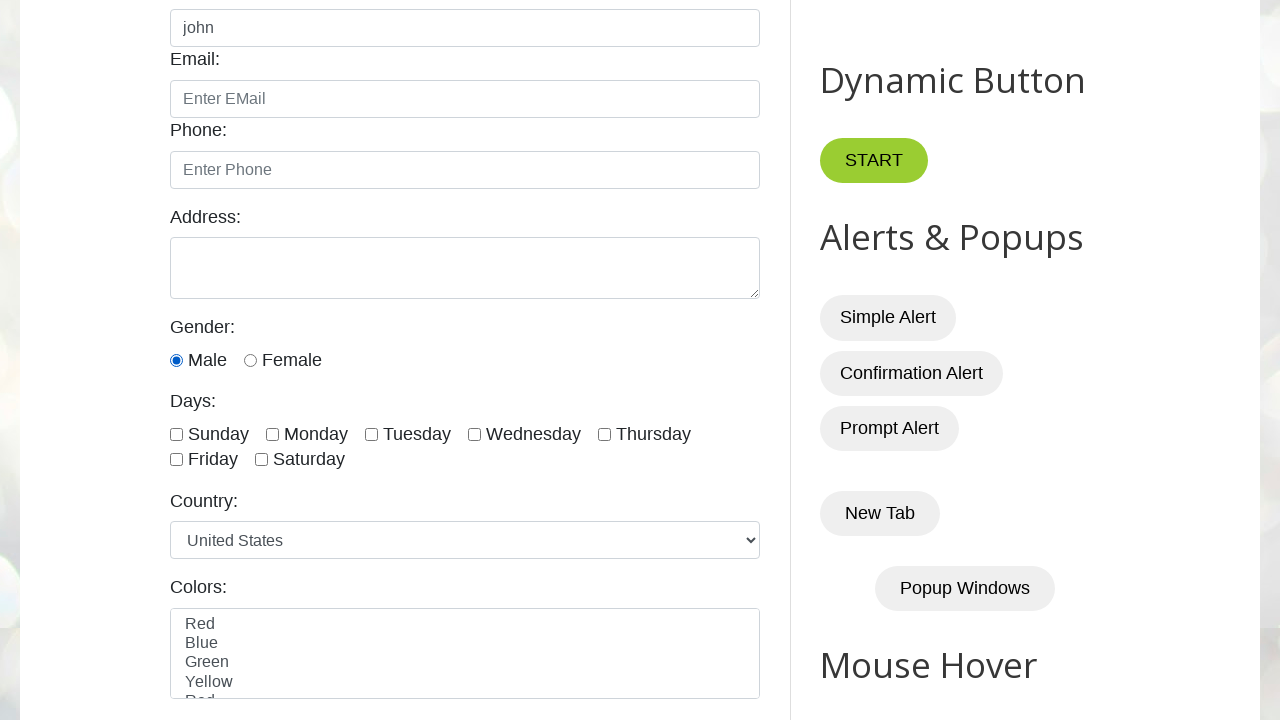